Fills out the registration form with first name, last name, address, email, and phone number fields

Starting URL: http://demo.automationtesting.in/Register.html

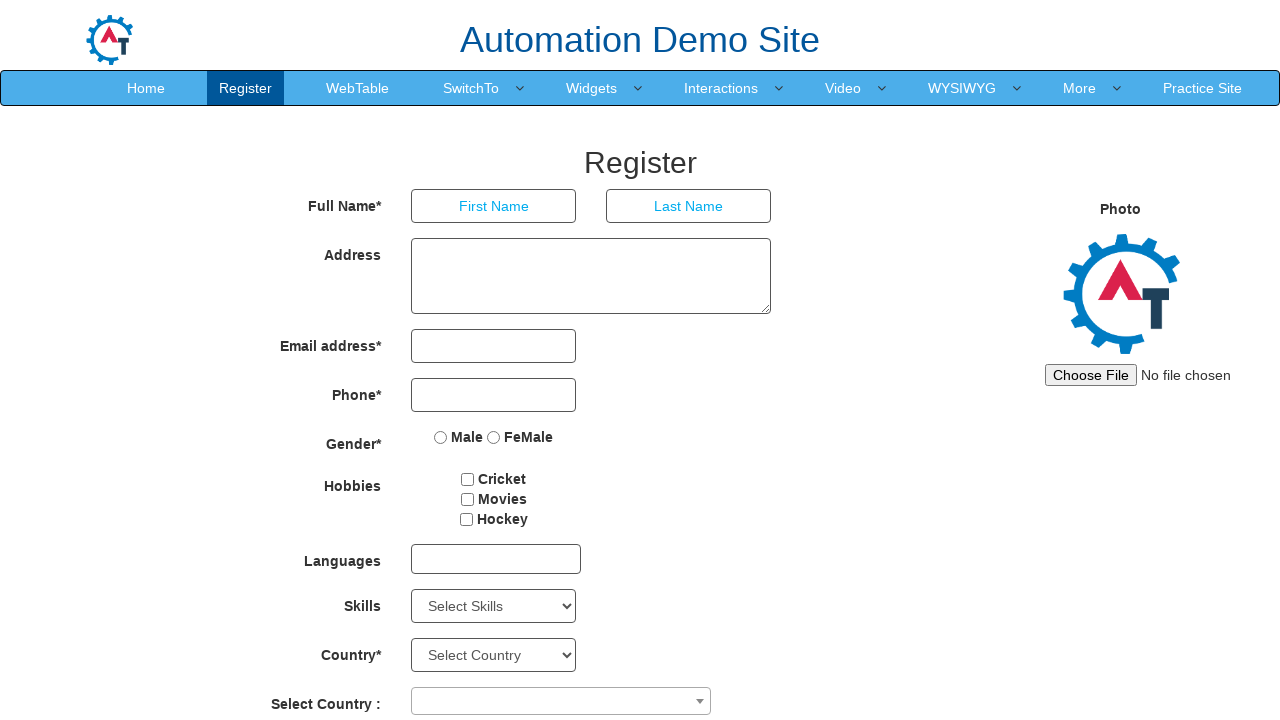

Filled first name field with 'Afrânio' on input[ng-model='FirstName']
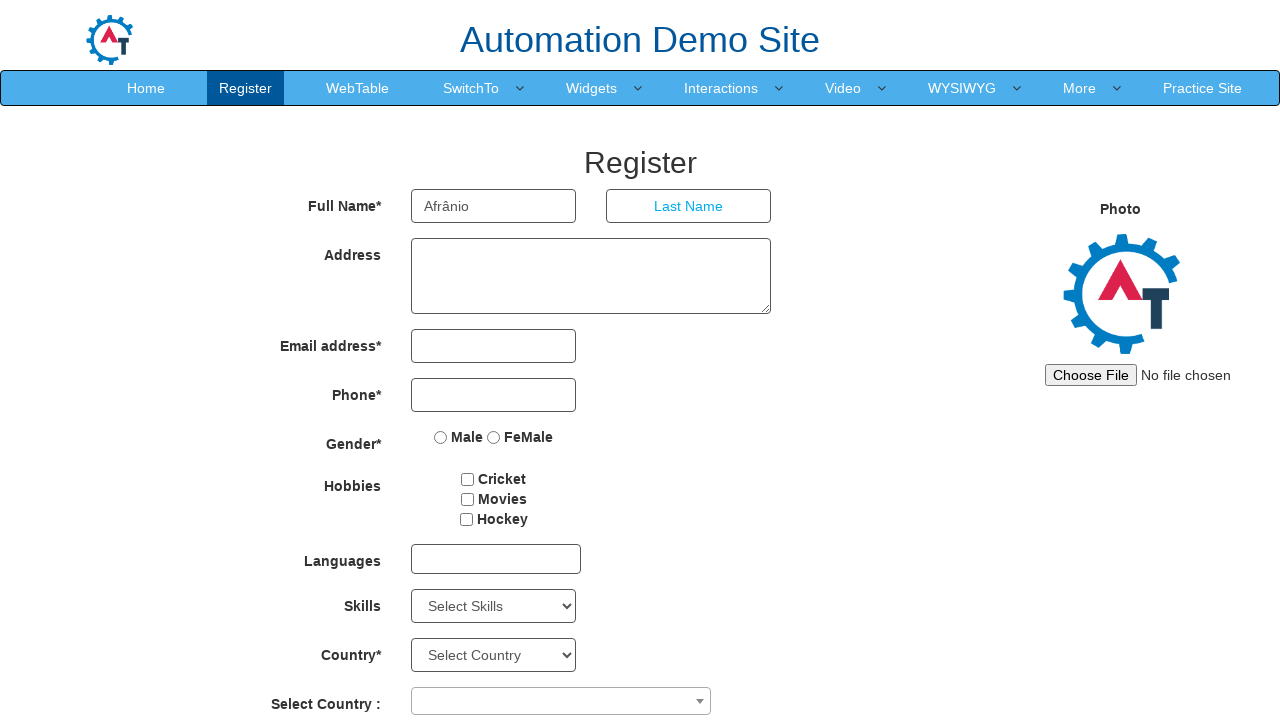

Filled last name field with 'Junior' on input[ng-model='LastName']
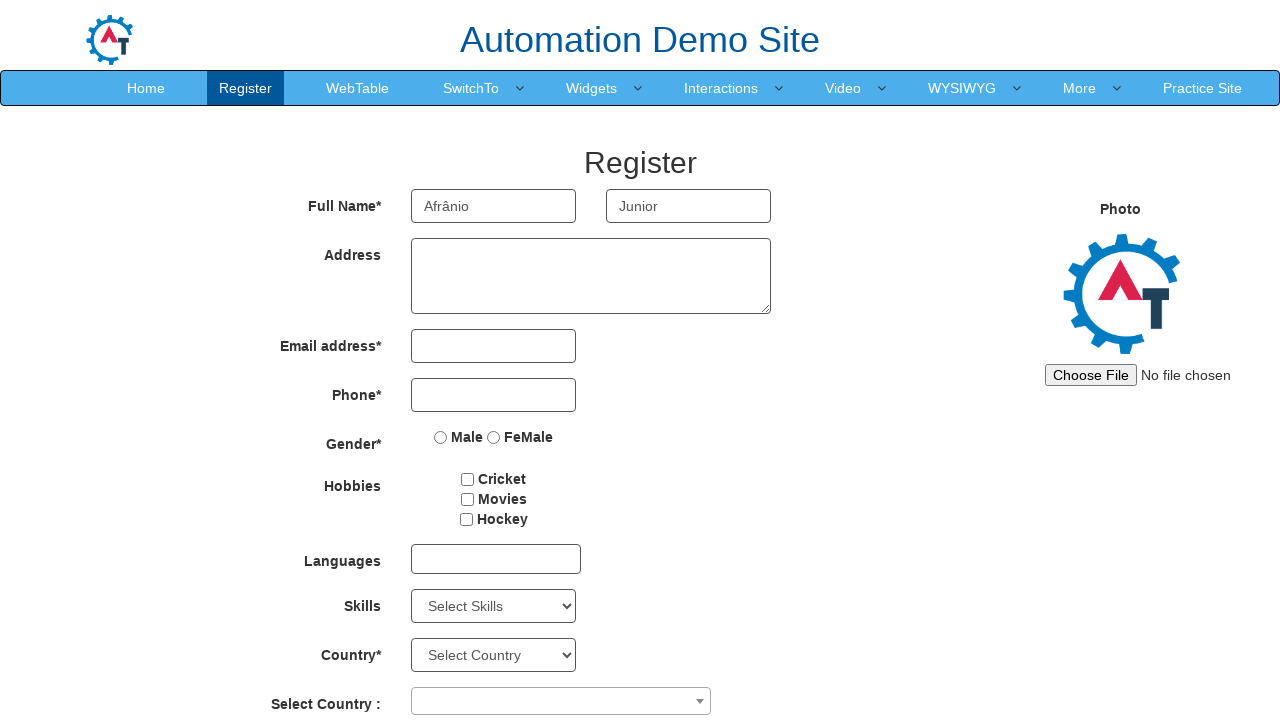

Filled address field with 'Rua Dona Brigida, 597' on textarea[ng-model='Adress']
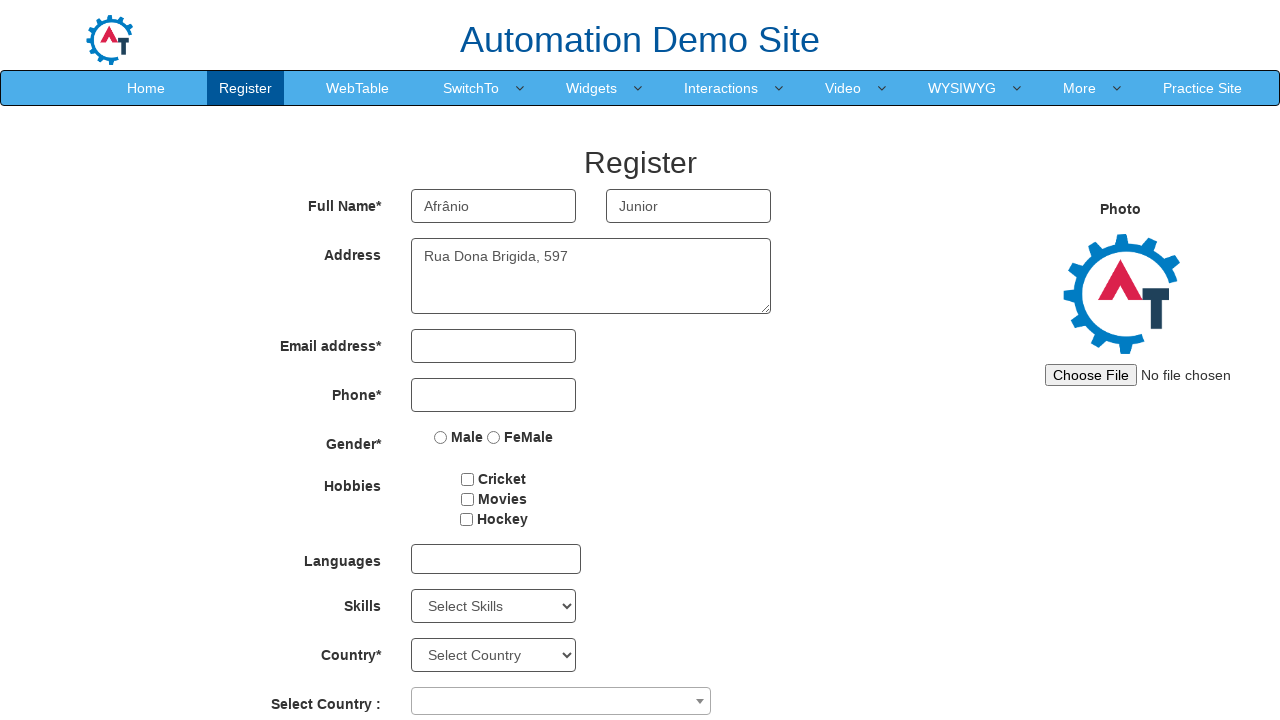

Filled email field with 'emaildetestes@teste.com' on input[ng-model='EmailAdress']
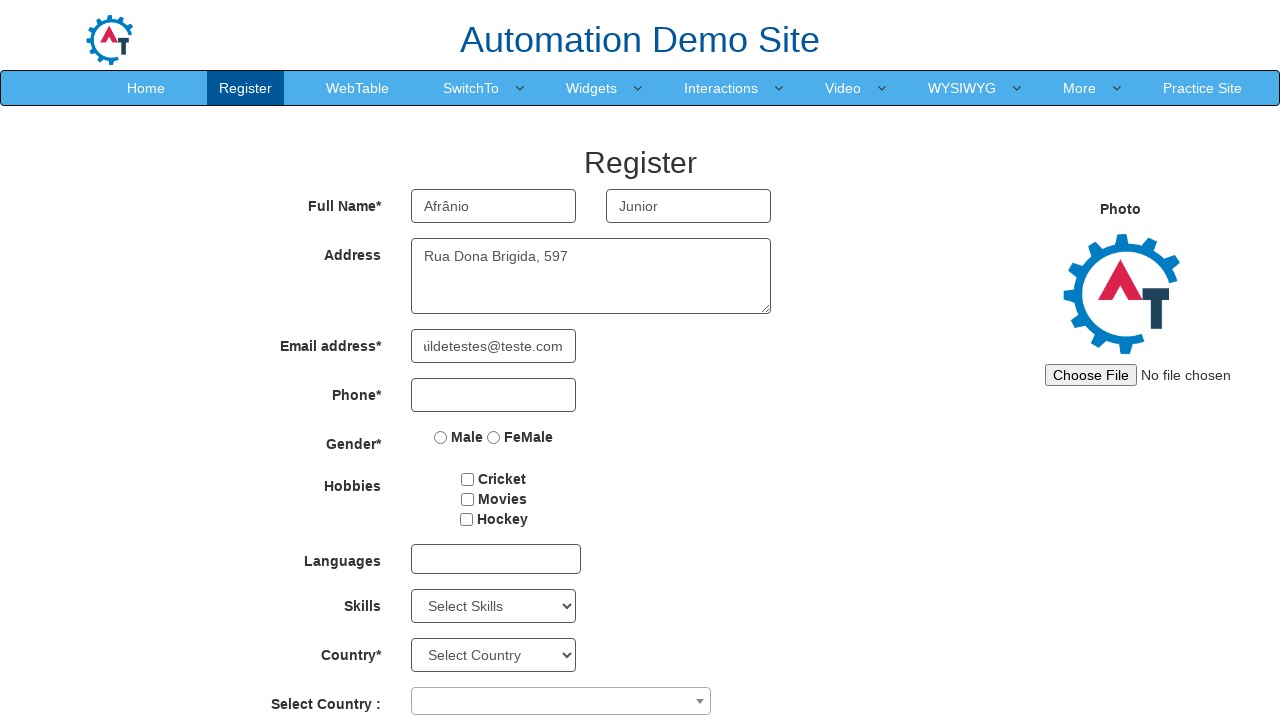

Filled phone field with '1198765-4321' on input[ng-model='Phone']
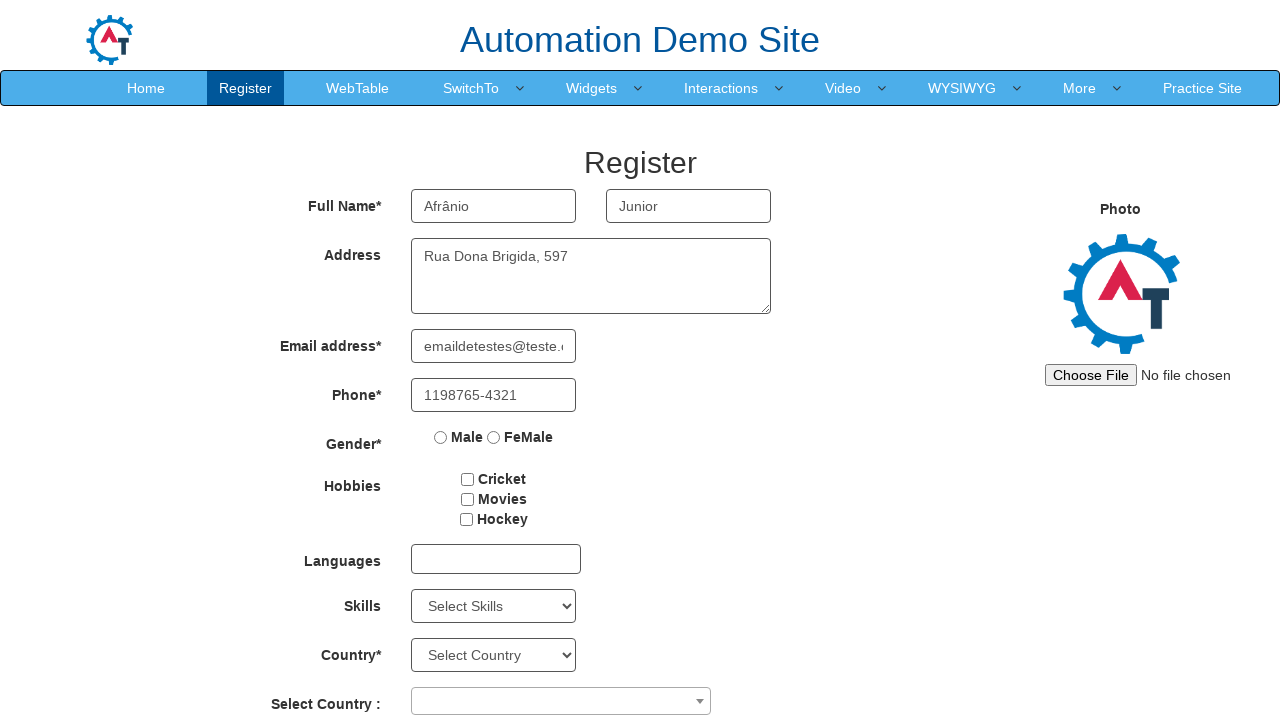

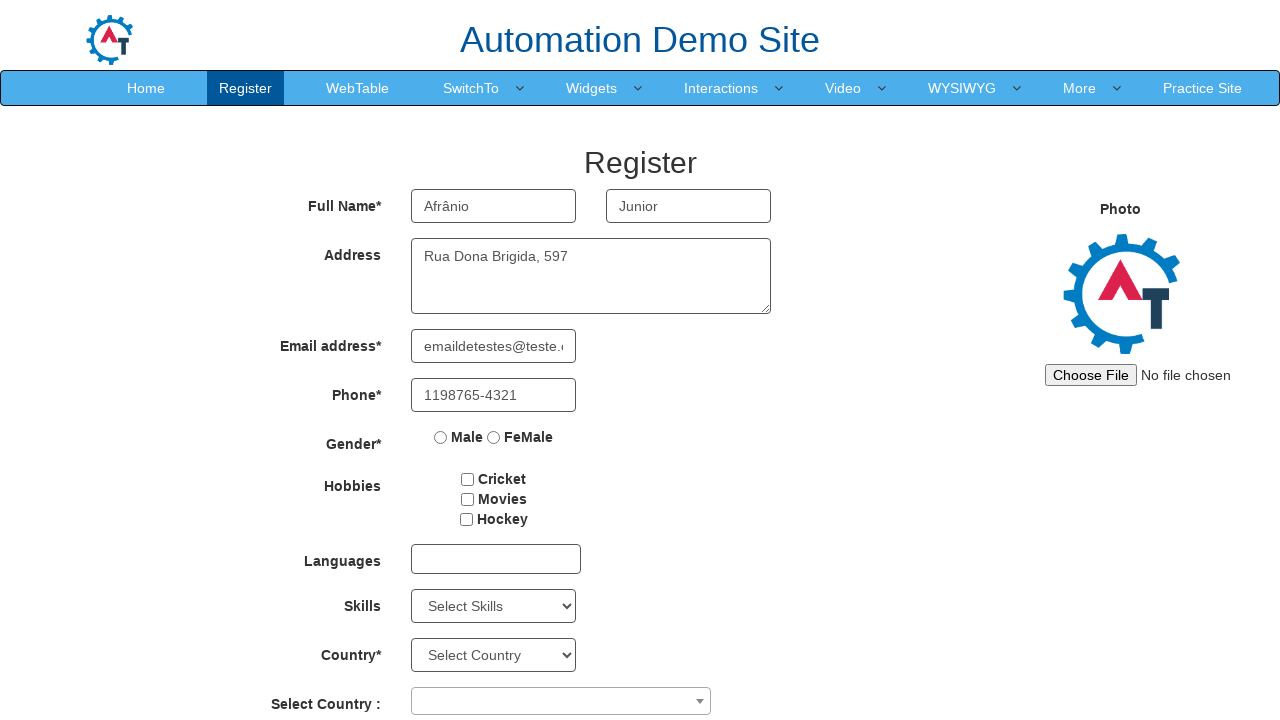